Tests window/tab handling functionality by clicking a button that opens a new tab or window, demonstrating multiple window handle management

Starting URL: http://demo.automationtesting.in/Windows.html

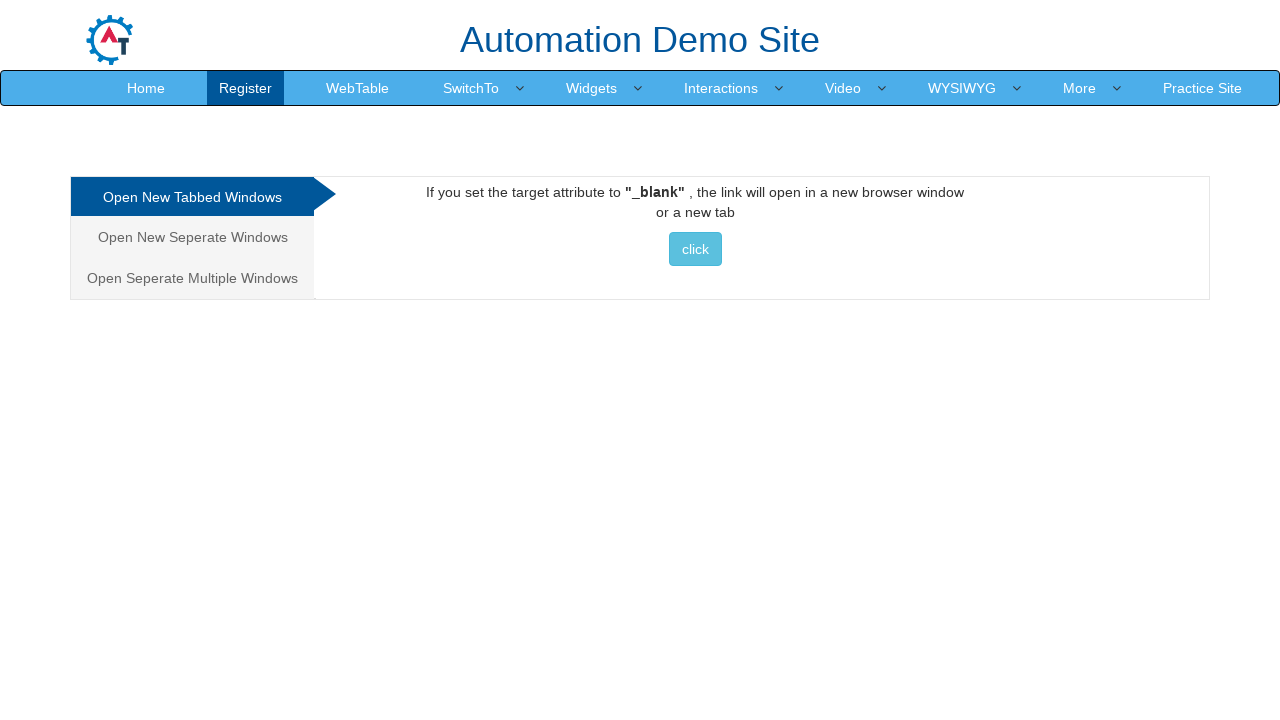

Retrieved initial page context and verified page count
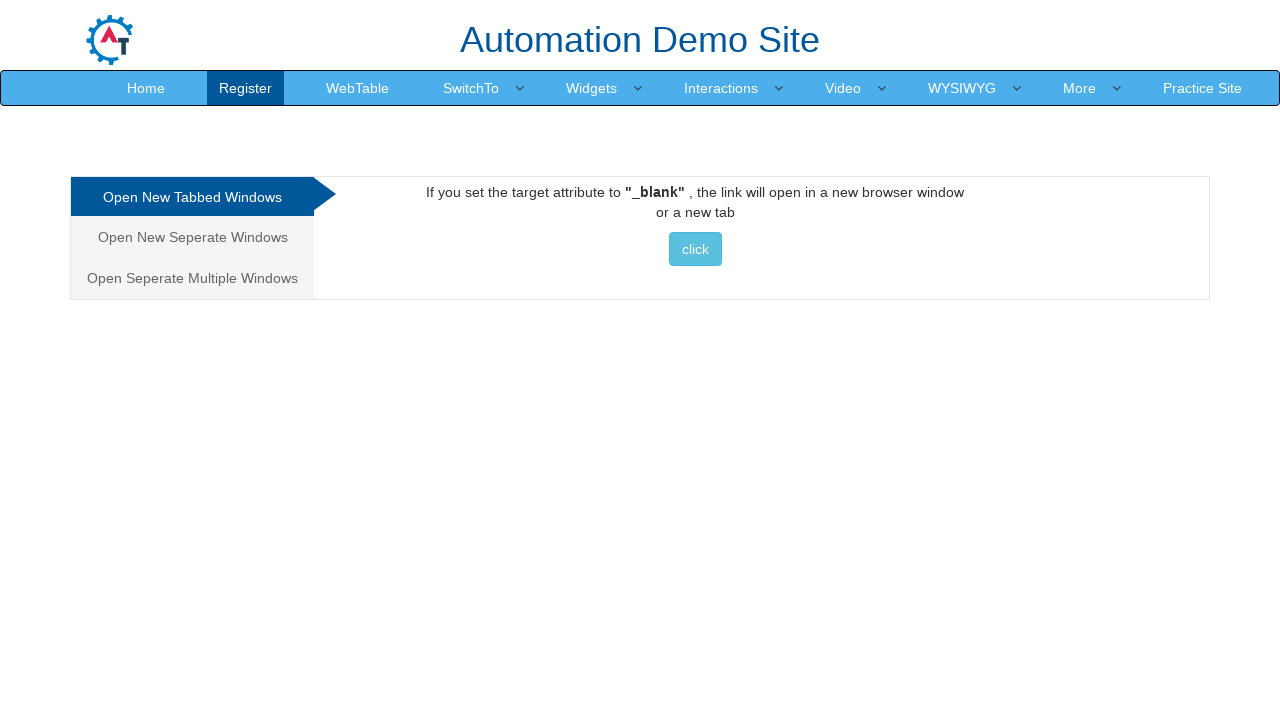

Clicked button to open a new tab/window at (695, 249) on xpath=//div[@id="Tabbed"]/a/button
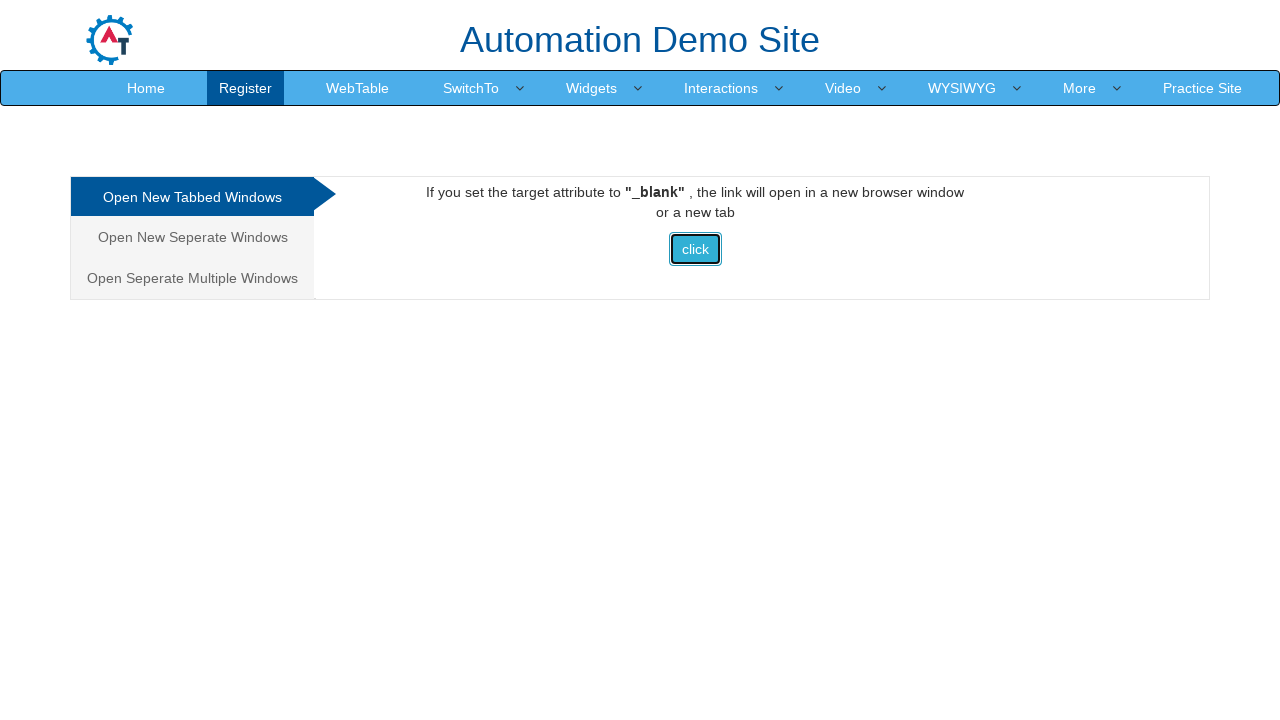

Waited 2 seconds for new window/tab to open
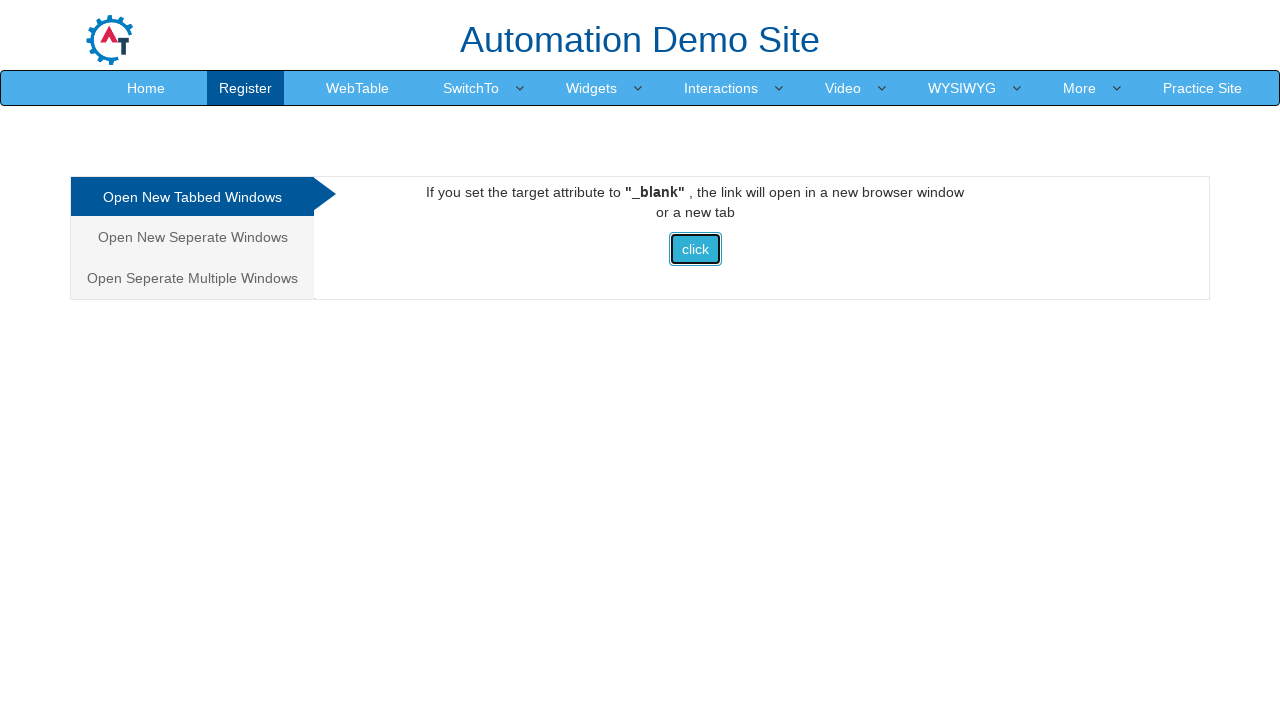

Retrieved all pages and verified new window/tab was created
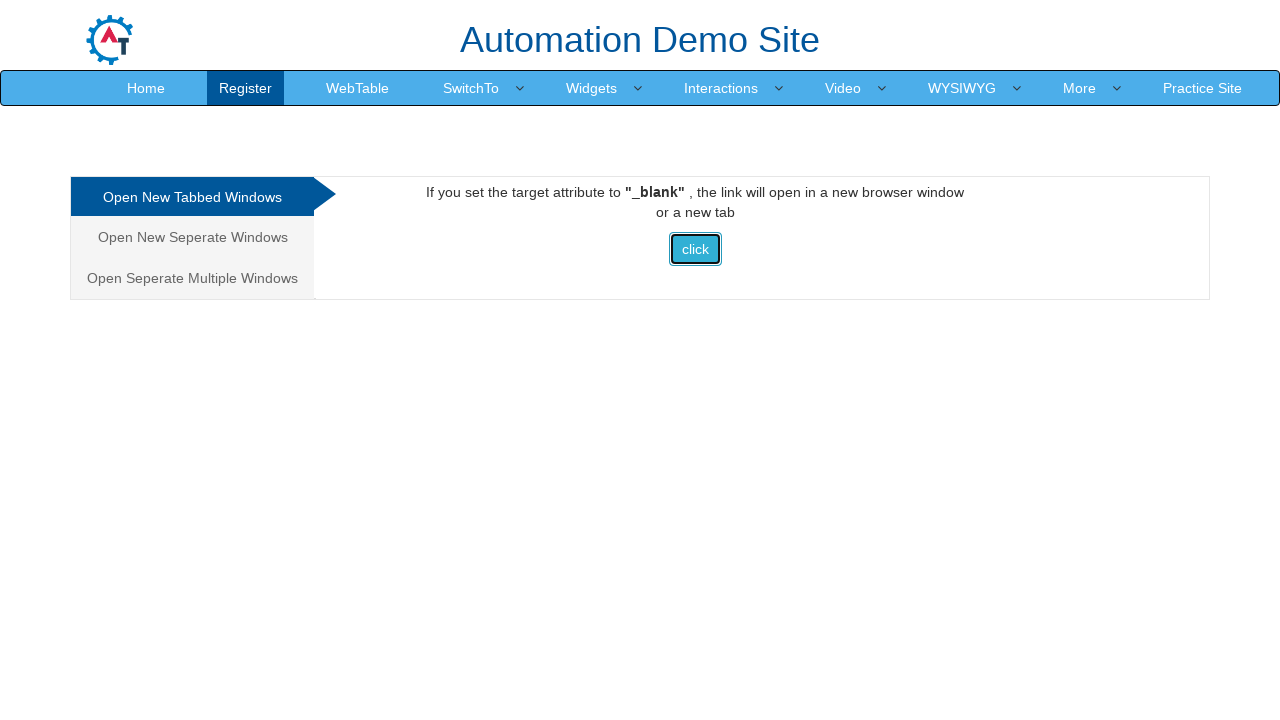

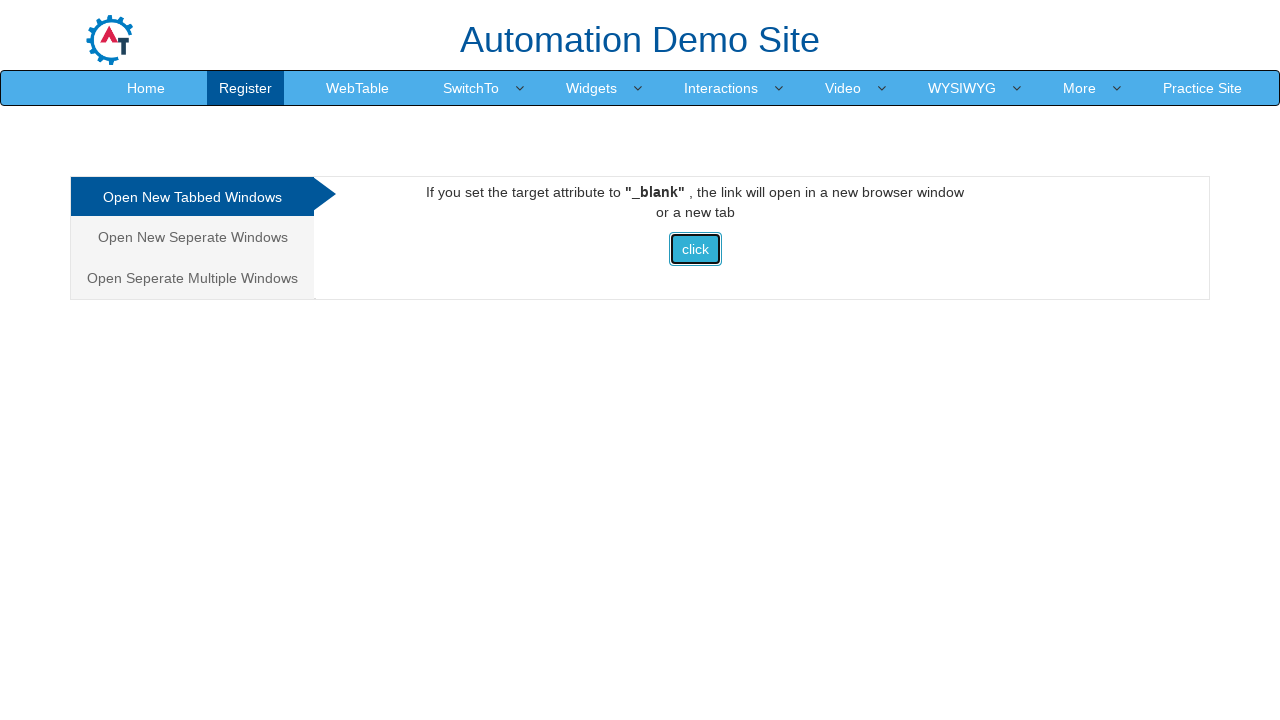